Tests drag and drop functionality on the jQuery UI demo page by switching to an iframe and dragging a draggable element onto a droppable target.

Starting URL: https://www.jqueryui.com/droppable/

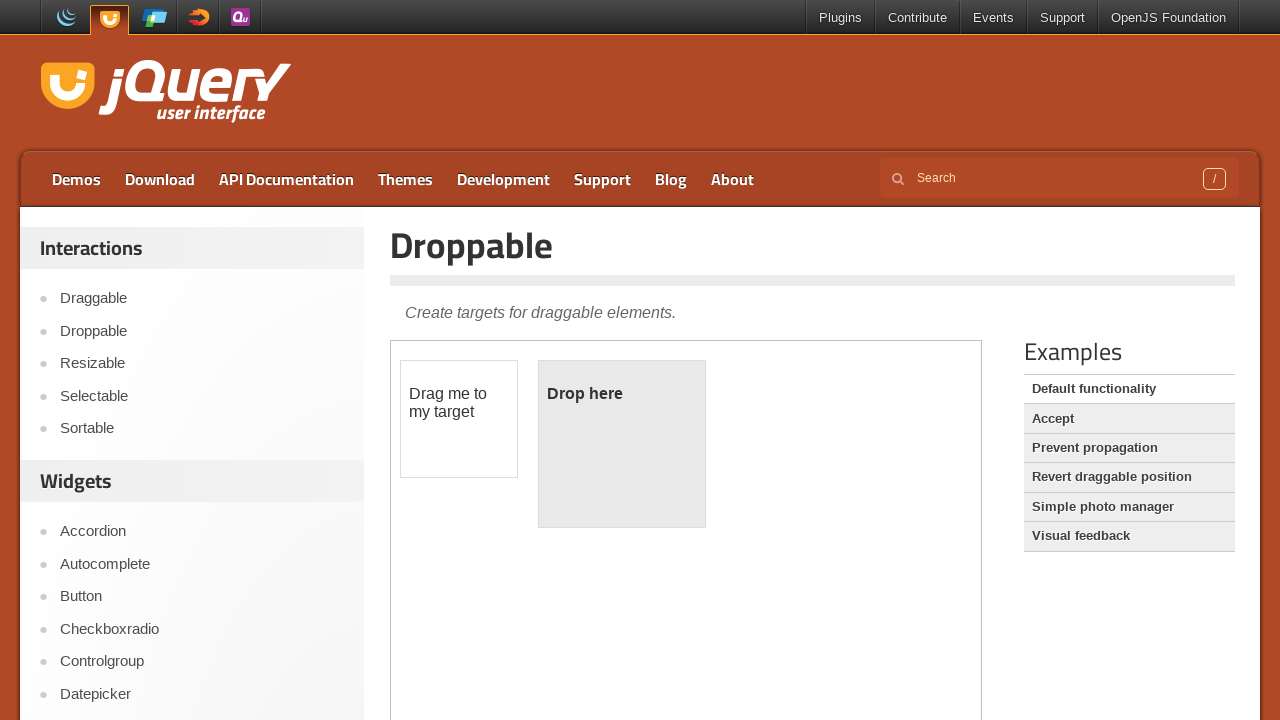

Navigated to jQuery UI droppable demo page
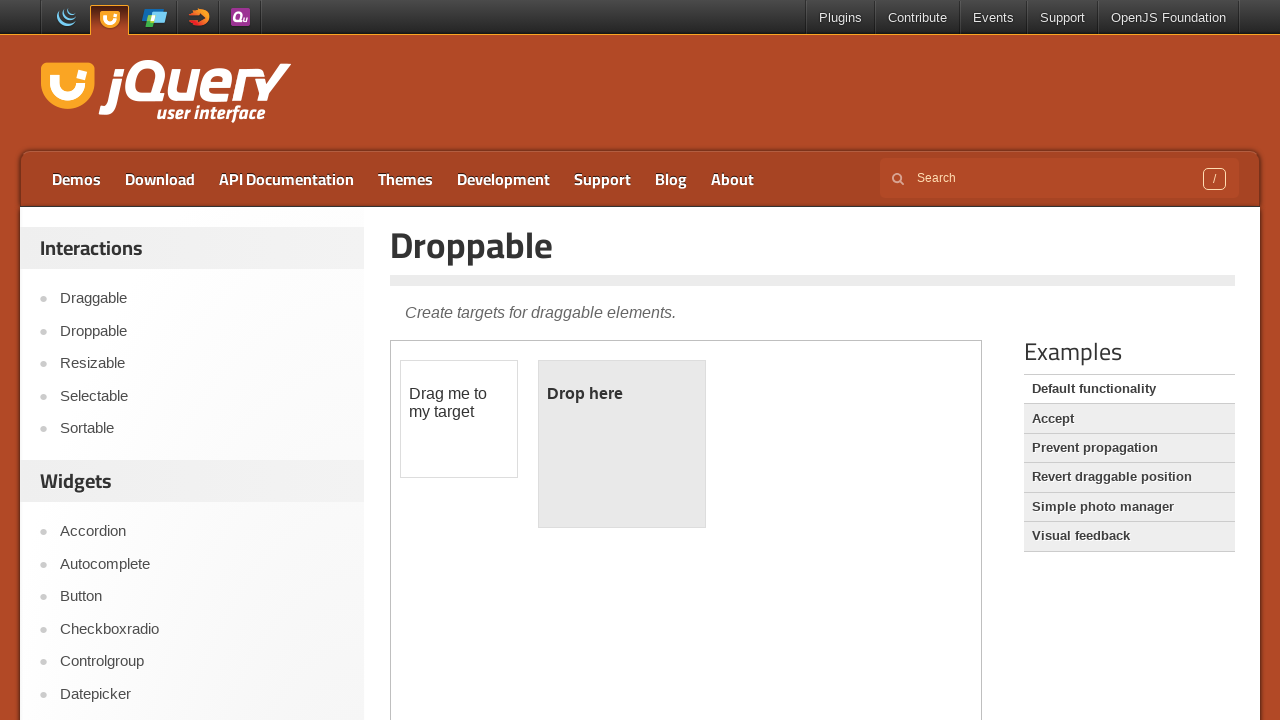

Located and switched to the demo iframe
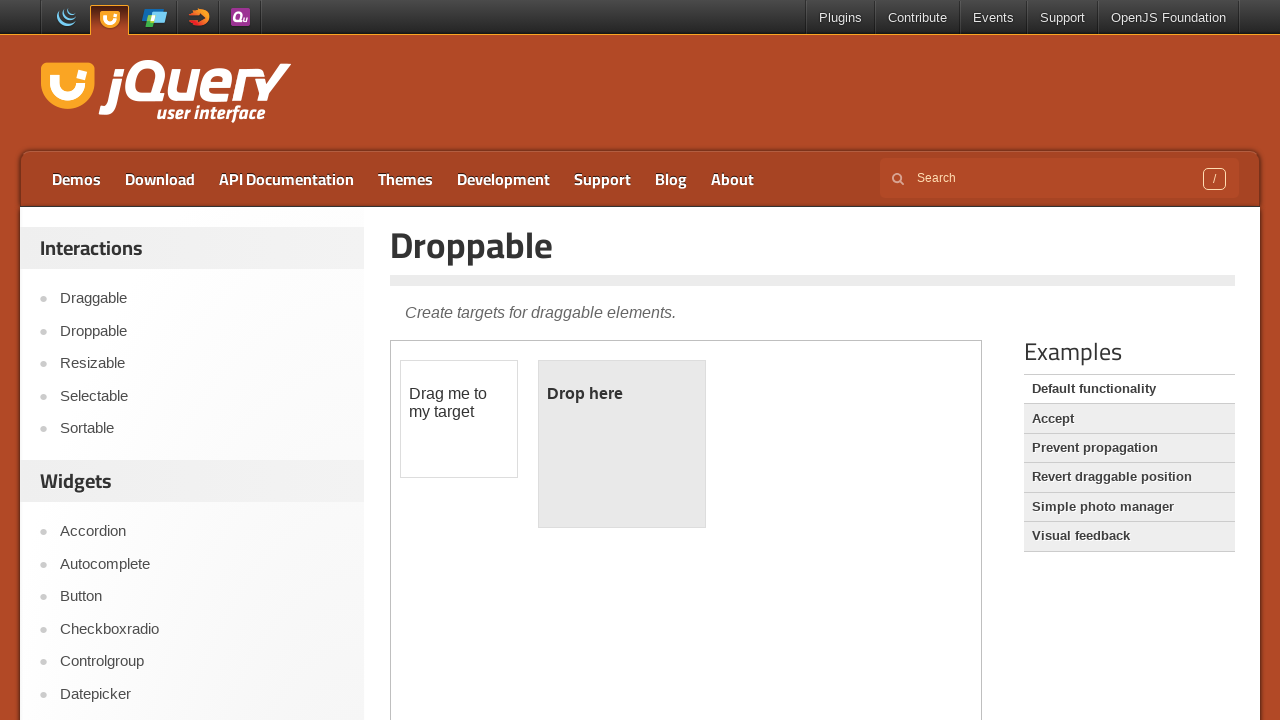

Located the draggable element within iframe
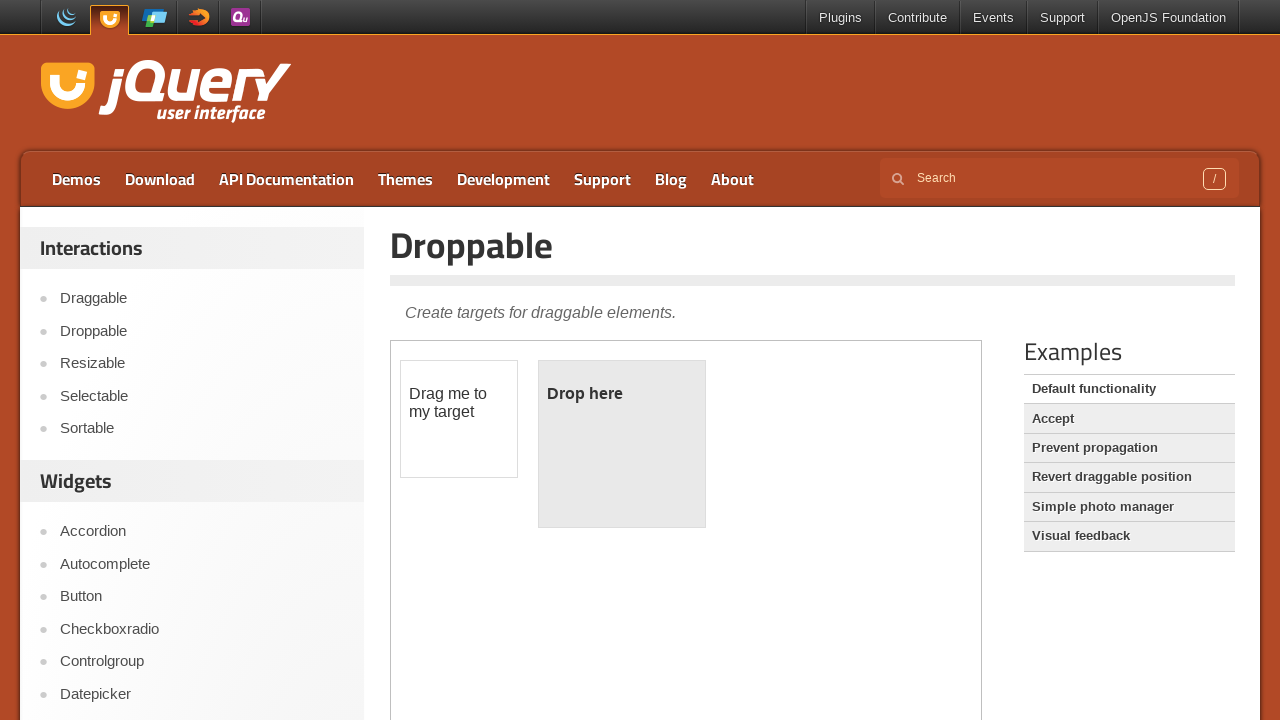

Located the droppable target element within iframe
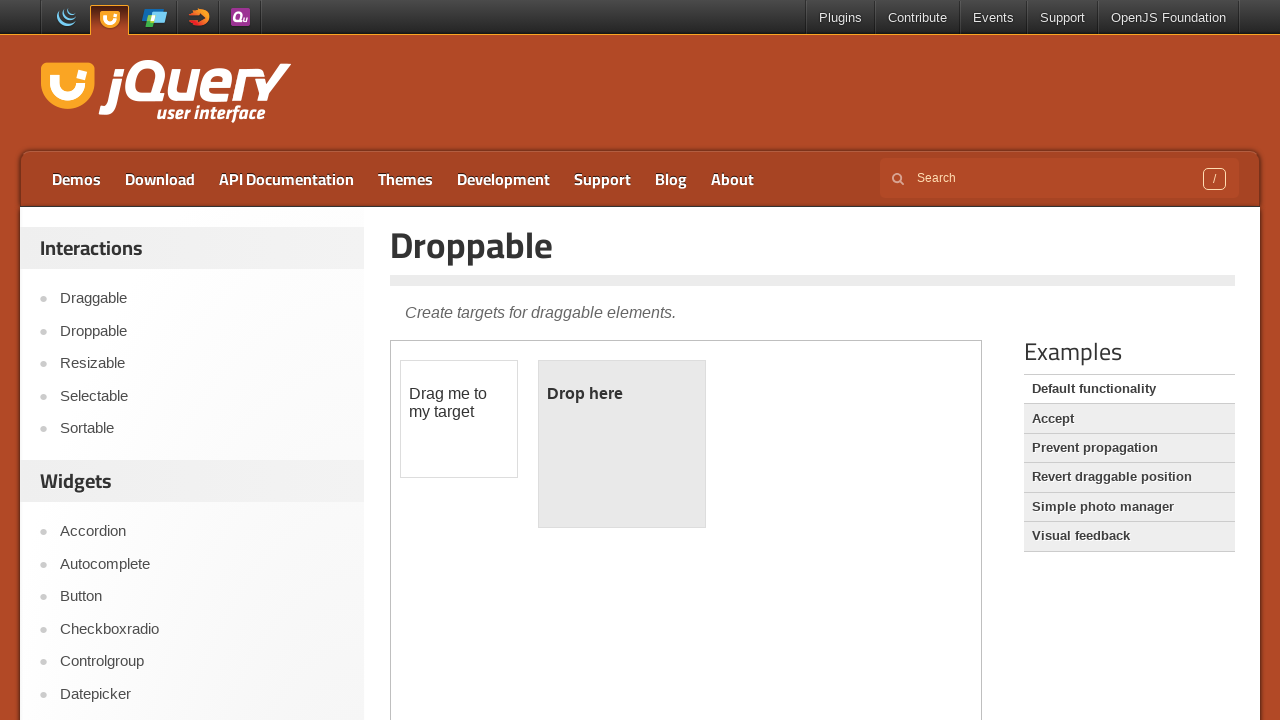

Dragged the draggable element onto the droppable target at (622, 444)
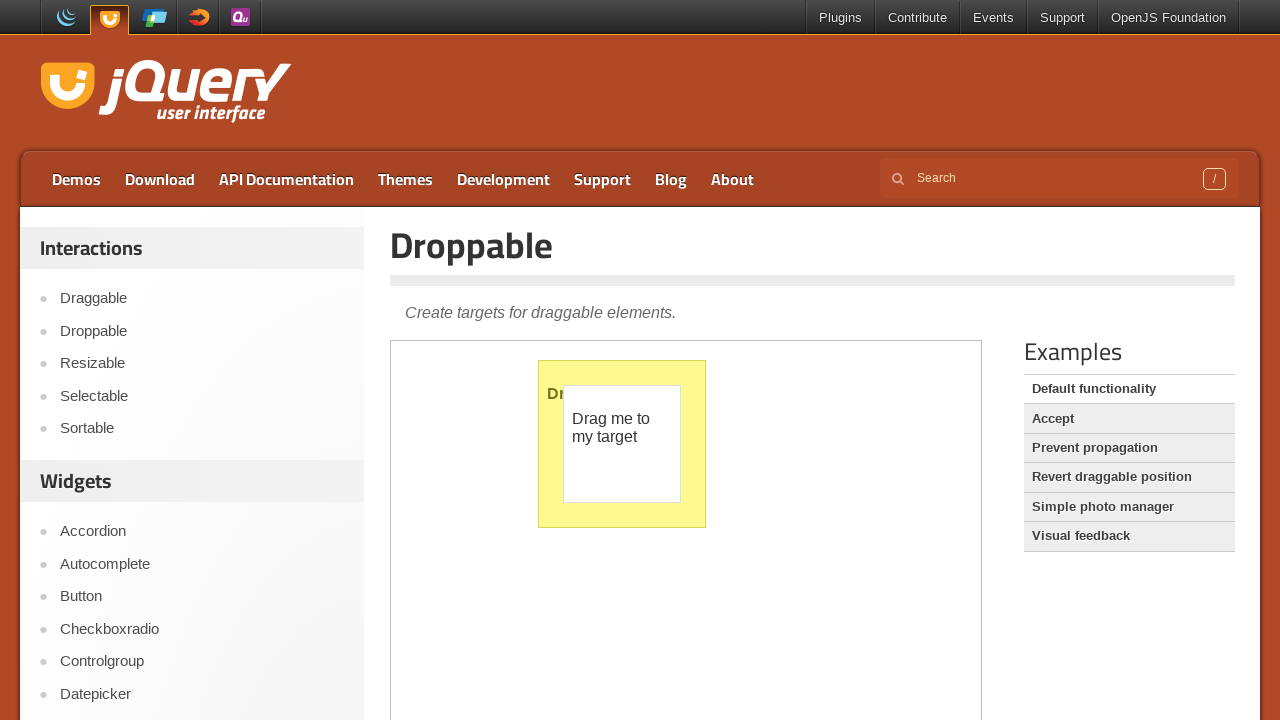

Waited for drag and drop animation to complete
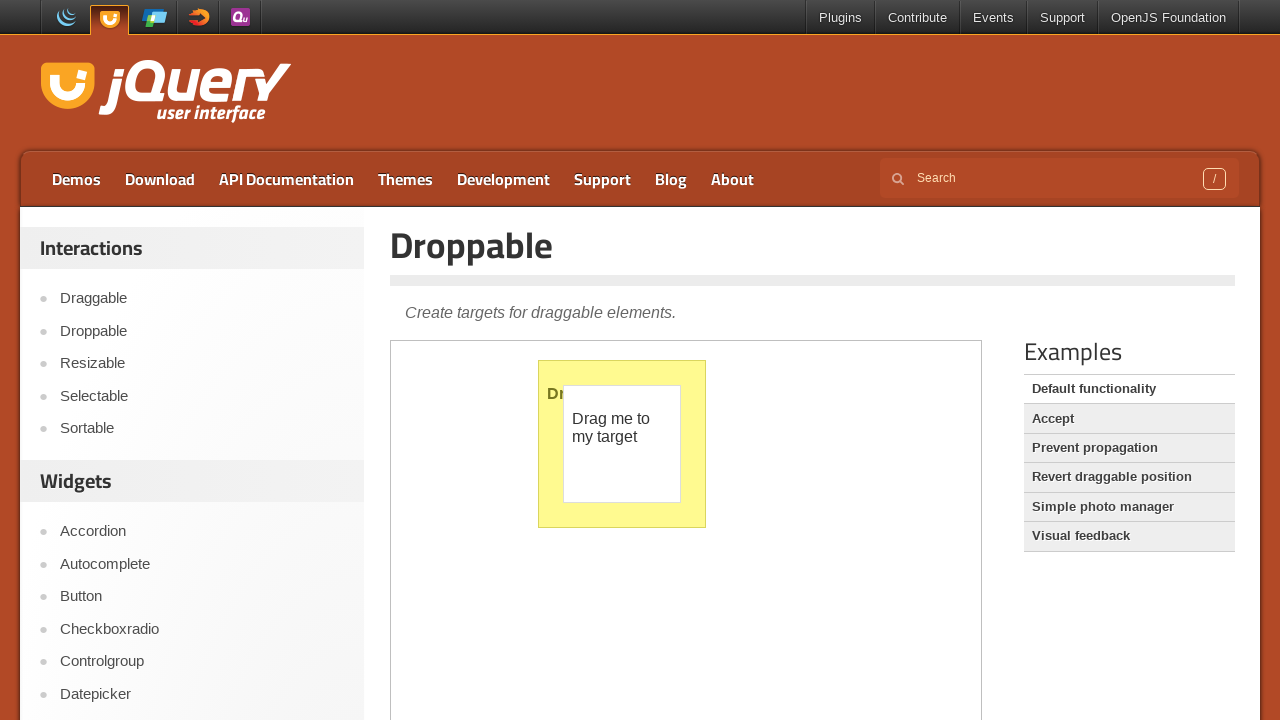

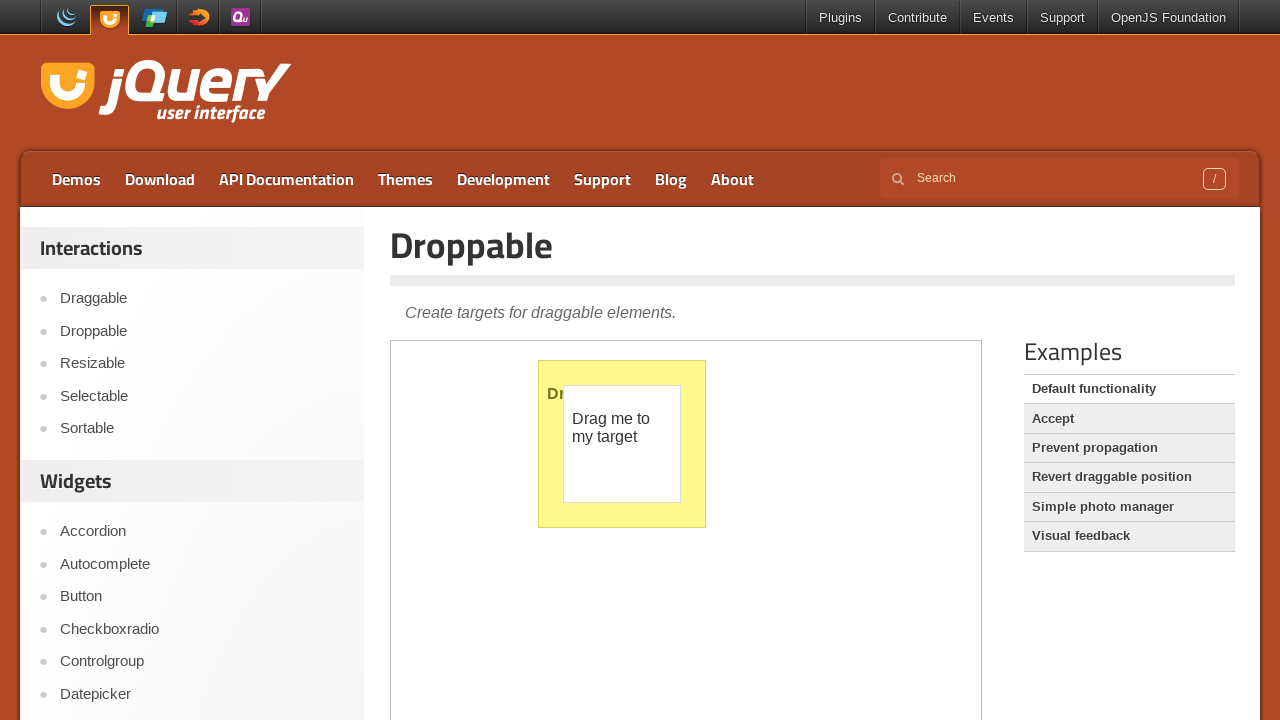